Navigates to the Pet Disease Alerts website and clicks on the Sign up link

Starting URL: https://petdiseasealerts.org/forecast-map/#/

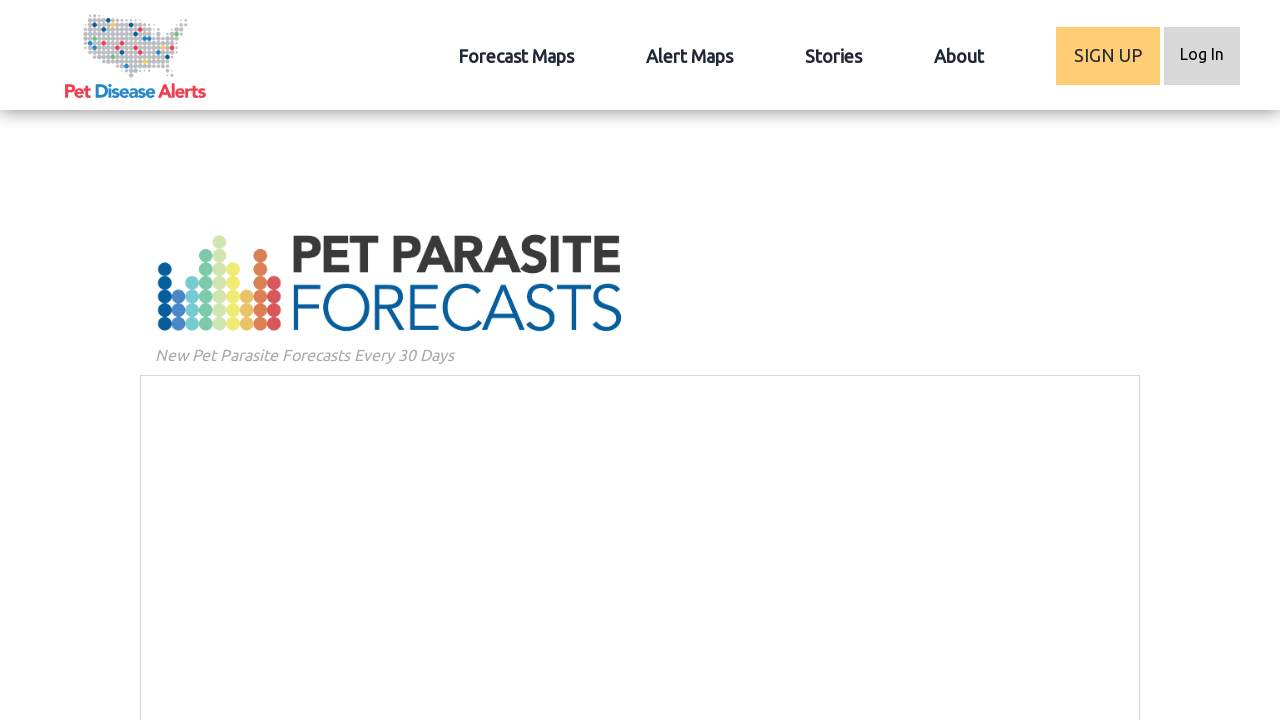

Navigated to Pet Disease Alerts website
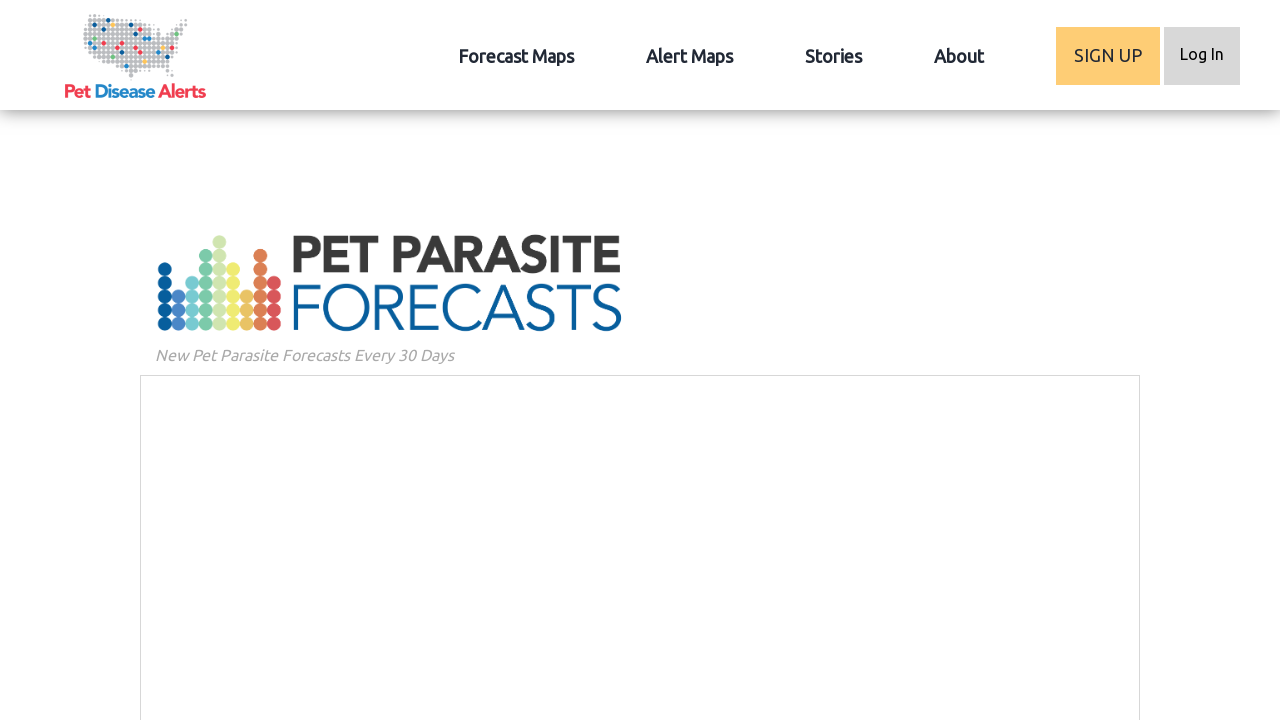

Clicked on the Sign up link at (1108, 56) on a:has-text('Sign up')
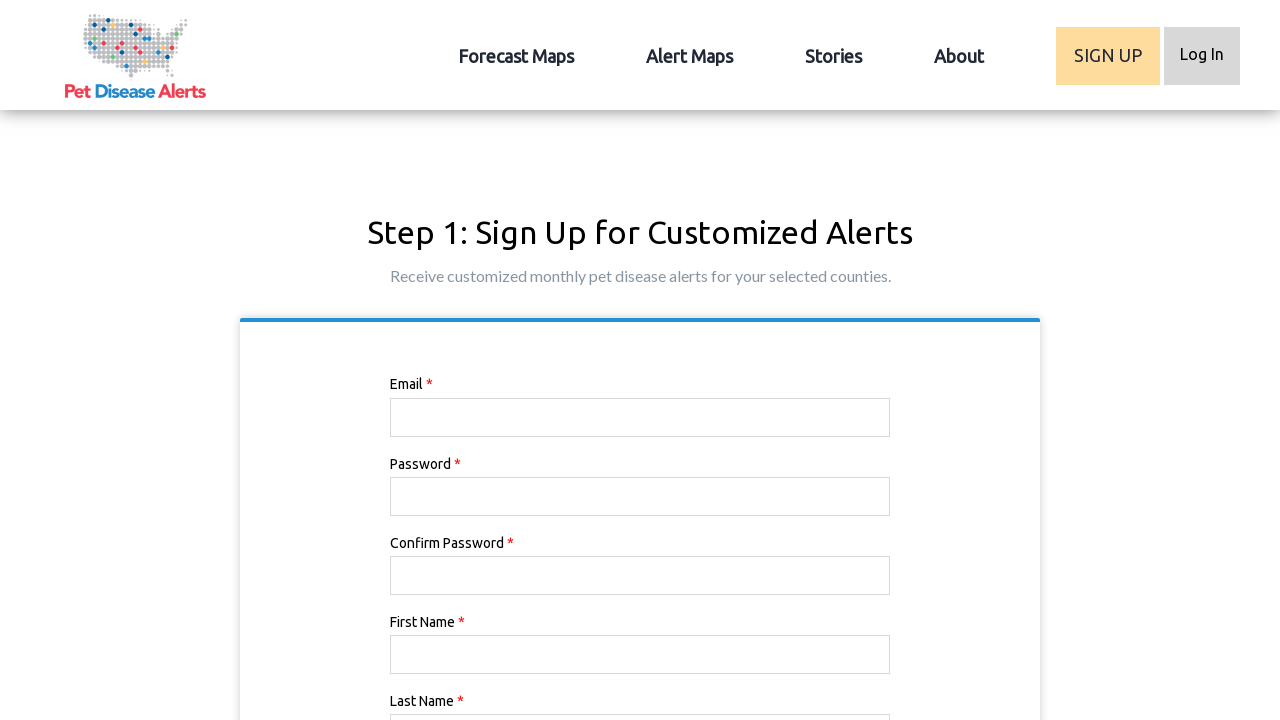

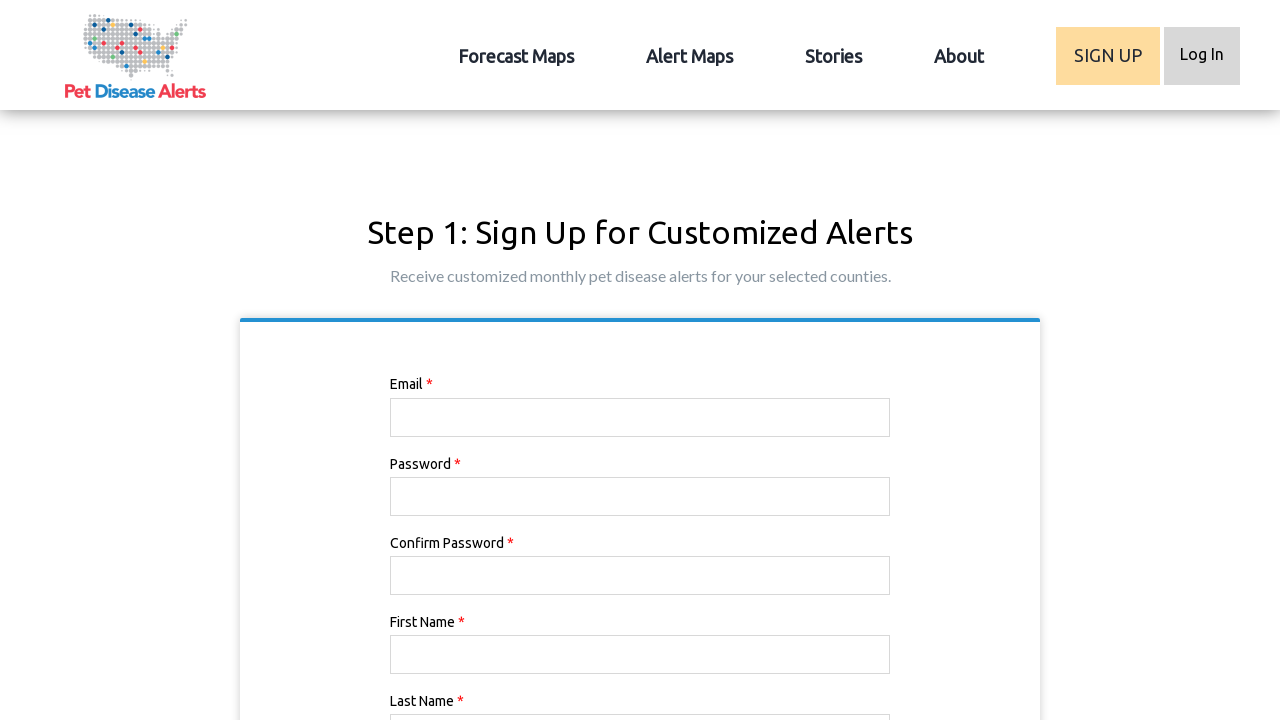